Tests adding a Samsung Galaxy S6 product to the shopping cart by clicking the product link, adding it to cart, accepting the confirmation alert, and verifying the item appears in the cart.

Starting URL: https://www.demoblaze.com/index.html

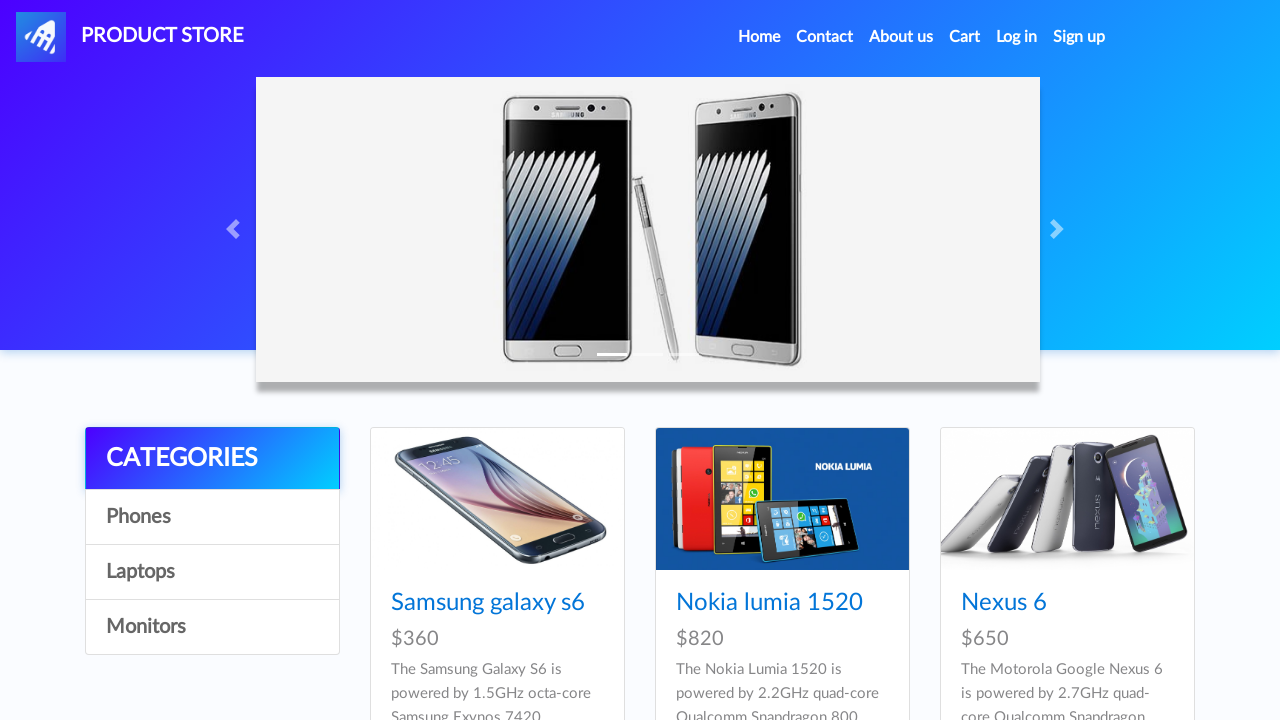

Clicked Samsung Galaxy S6 product link with Ctrl modifier to open in new tab at (497, 499) on a[href="prod.html?idp_=1"]
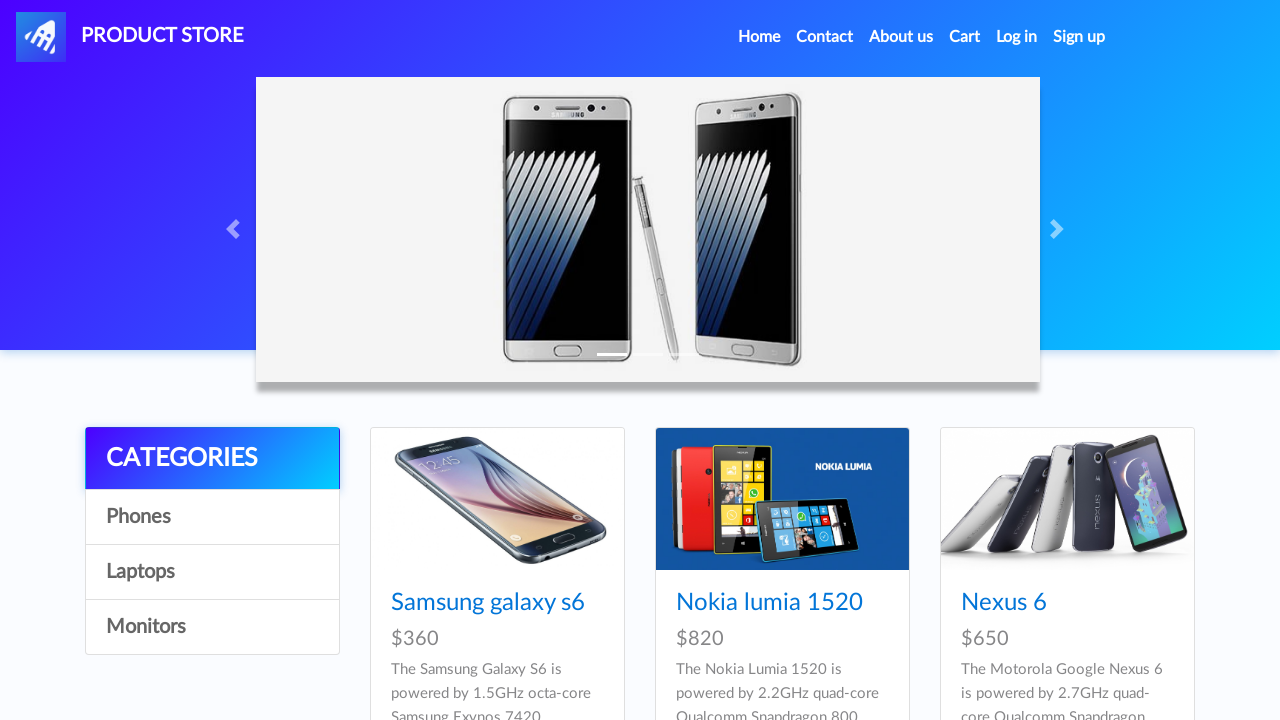

Switched to new product page tab and waited for page to load
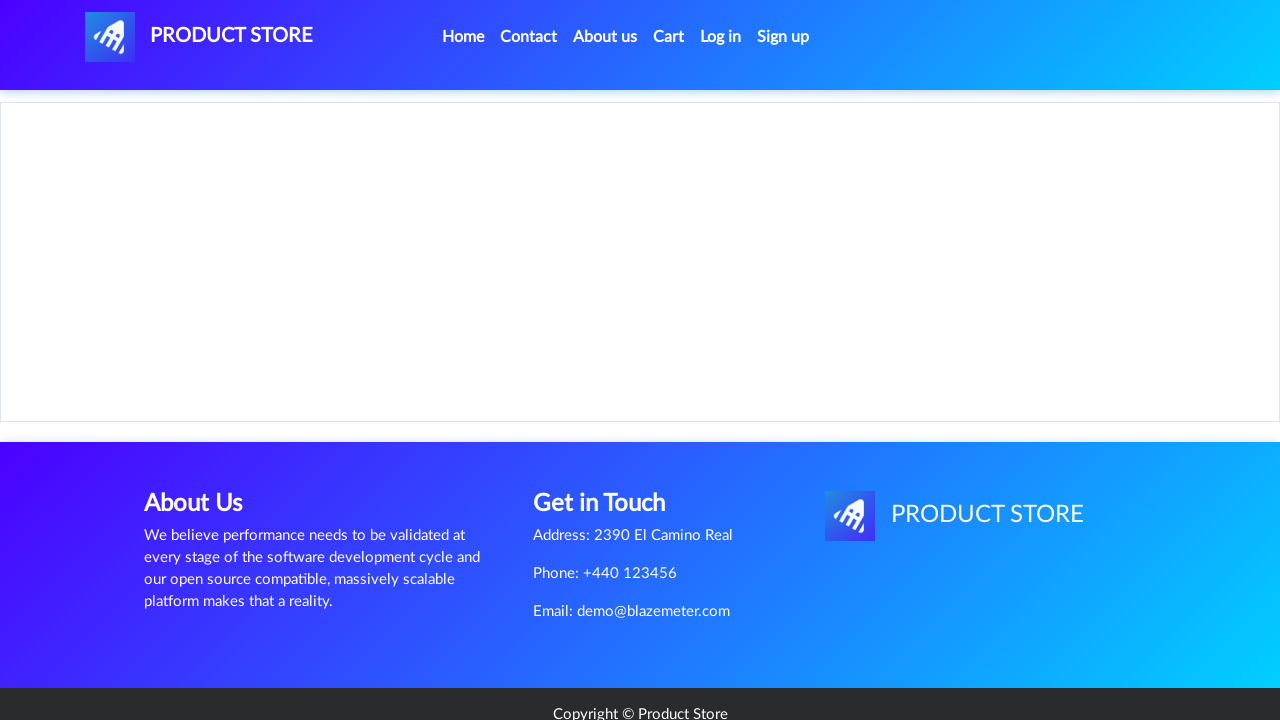

Clicked 'Add to Cart' button for Samsung Galaxy S6 at (610, 440) on a[onclick="addToCart(1)"]
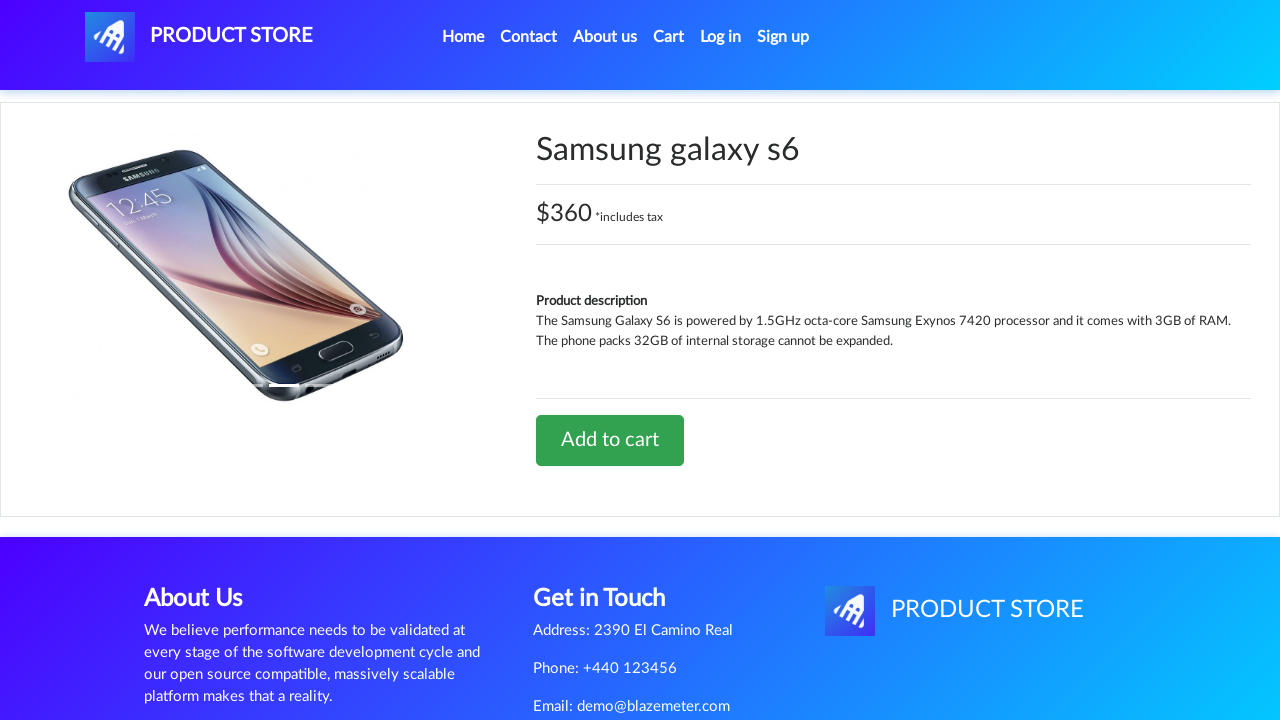

Accepted confirmation alert and waited for dialog to close
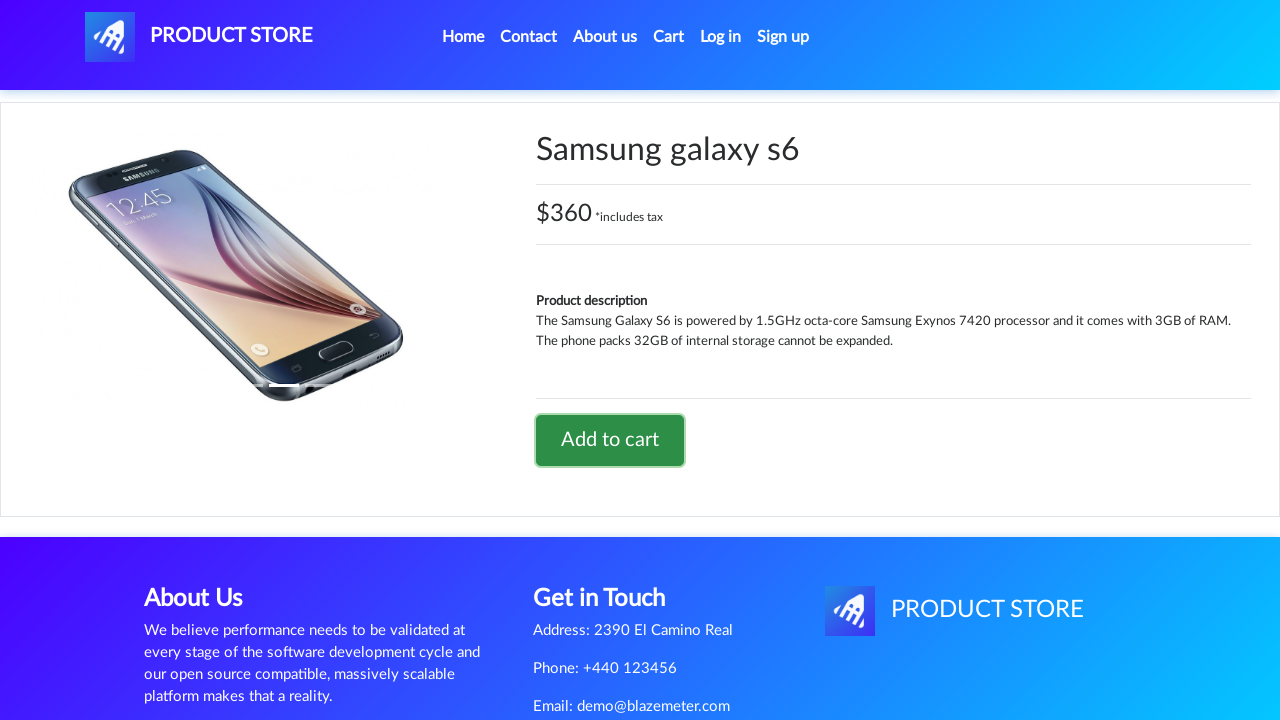

Closed the product page tab
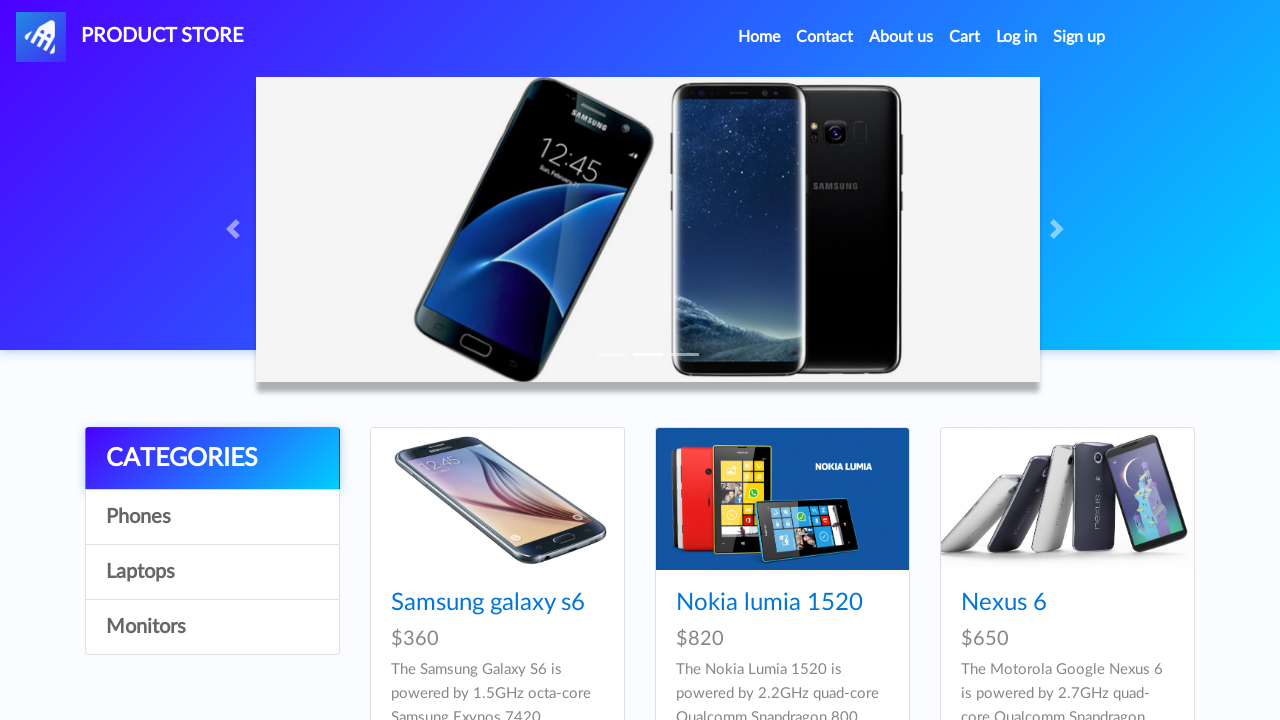

Clicked on Cart link to open shopping cart at (965, 37) on #cartur
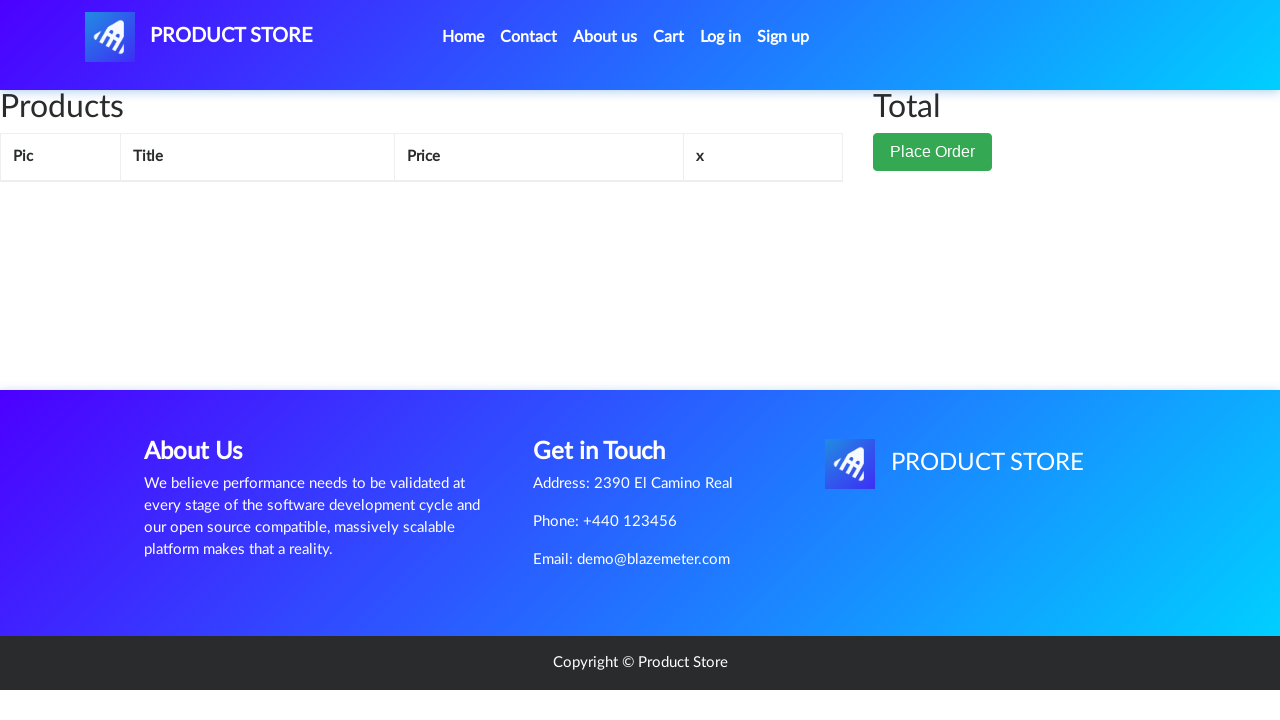

Cart page loaded and cart items table appeared
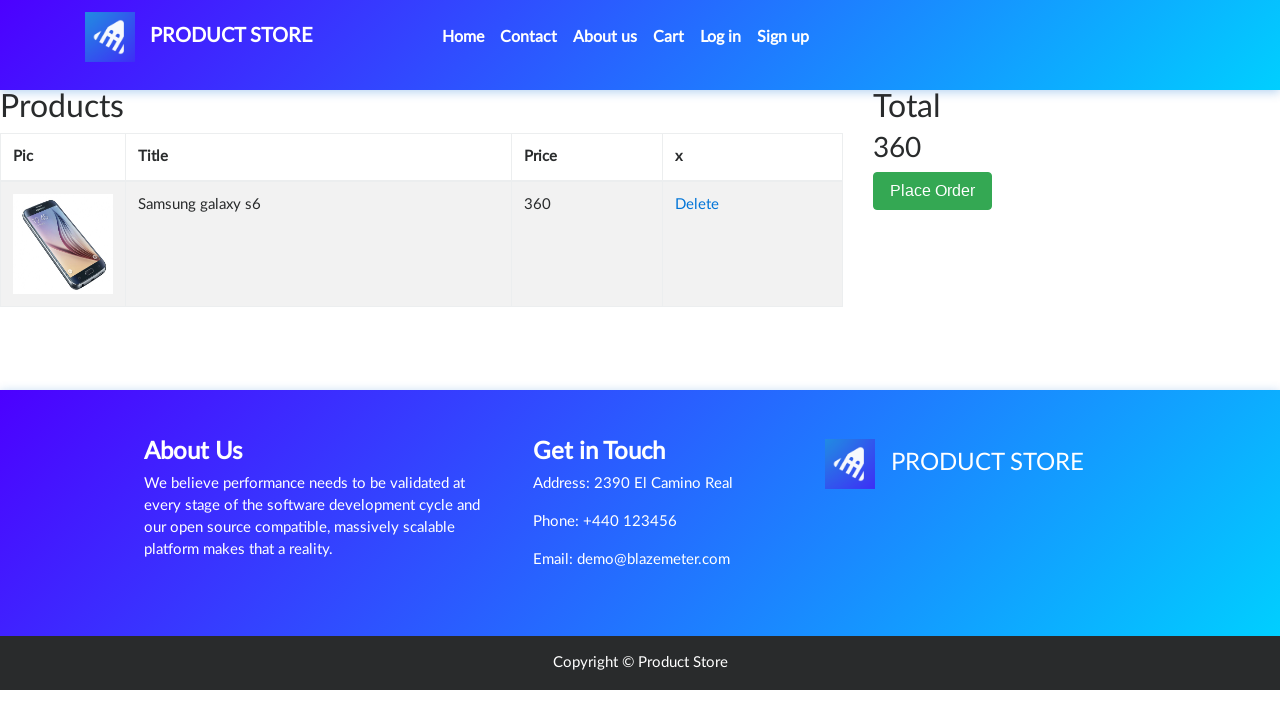

Verified Samsung Galaxy S6 is present in the shopping cart
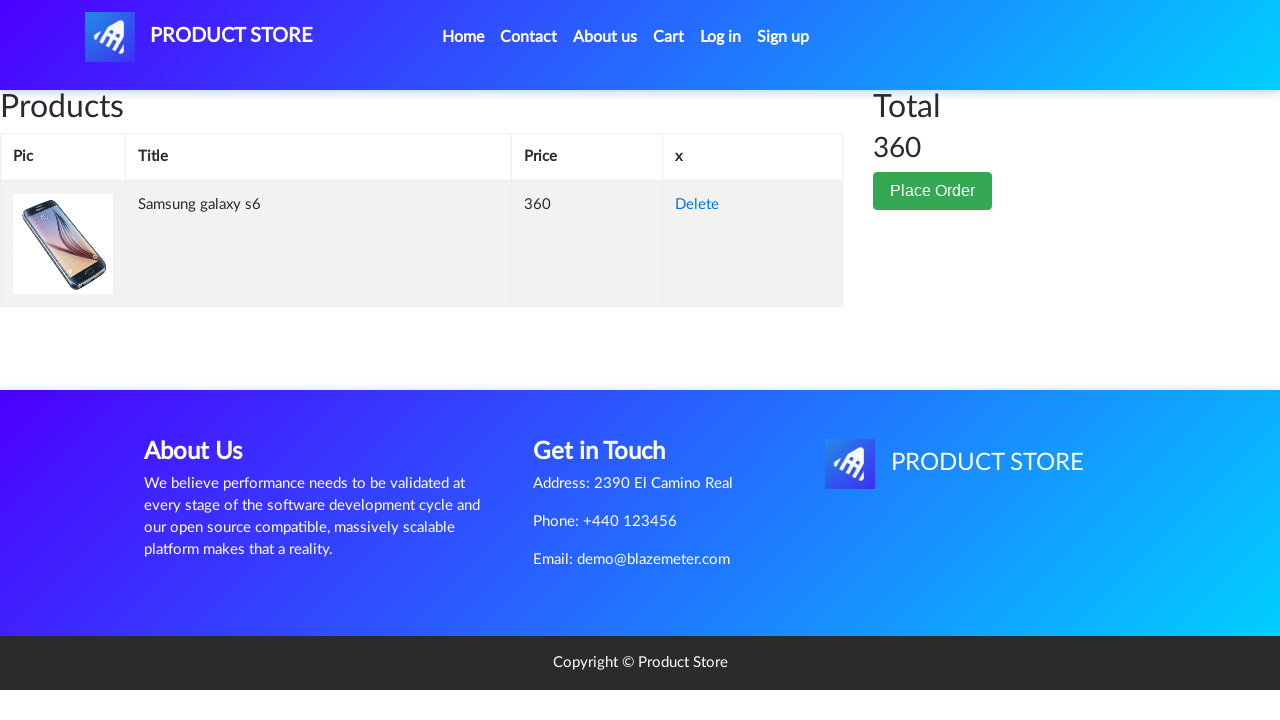

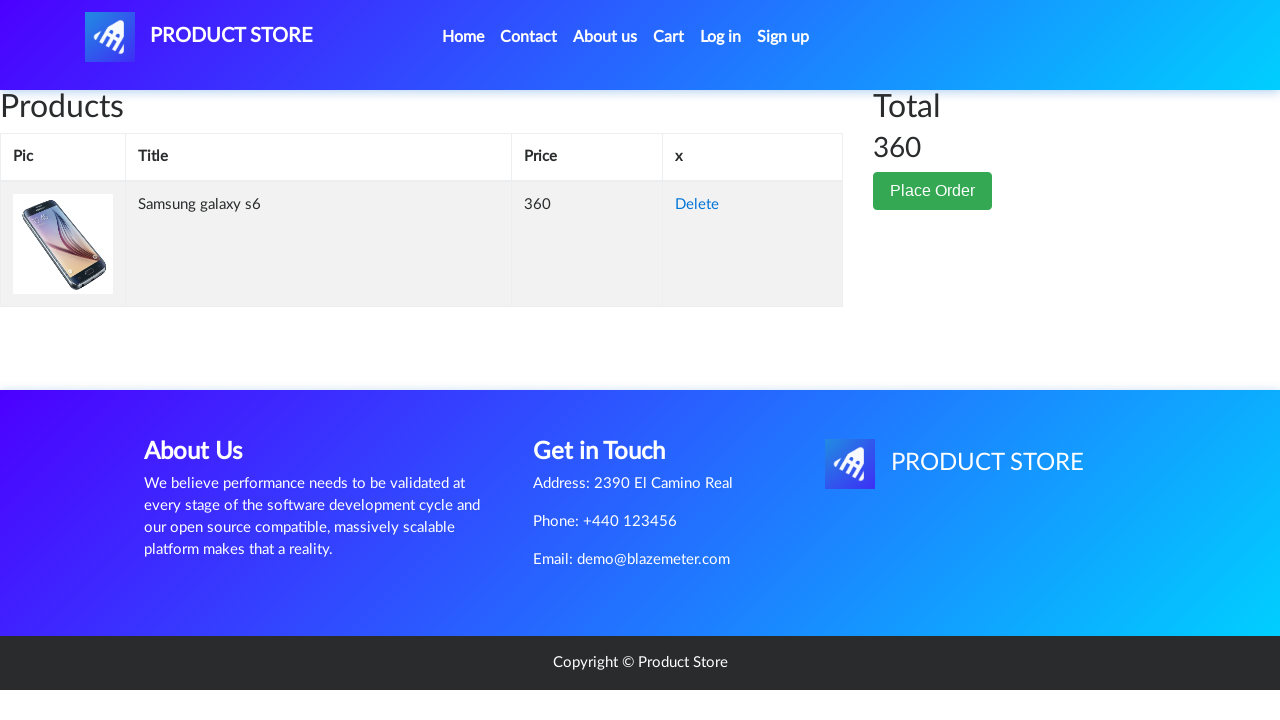